Tests Bootstrap dropdown interaction by clicking the dropdown button and selecting the CSS option from the menu

Starting URL: http://seleniumpractise.blogspot.com/2016/08/bootstrap-dropdown-example-for-selenium.html

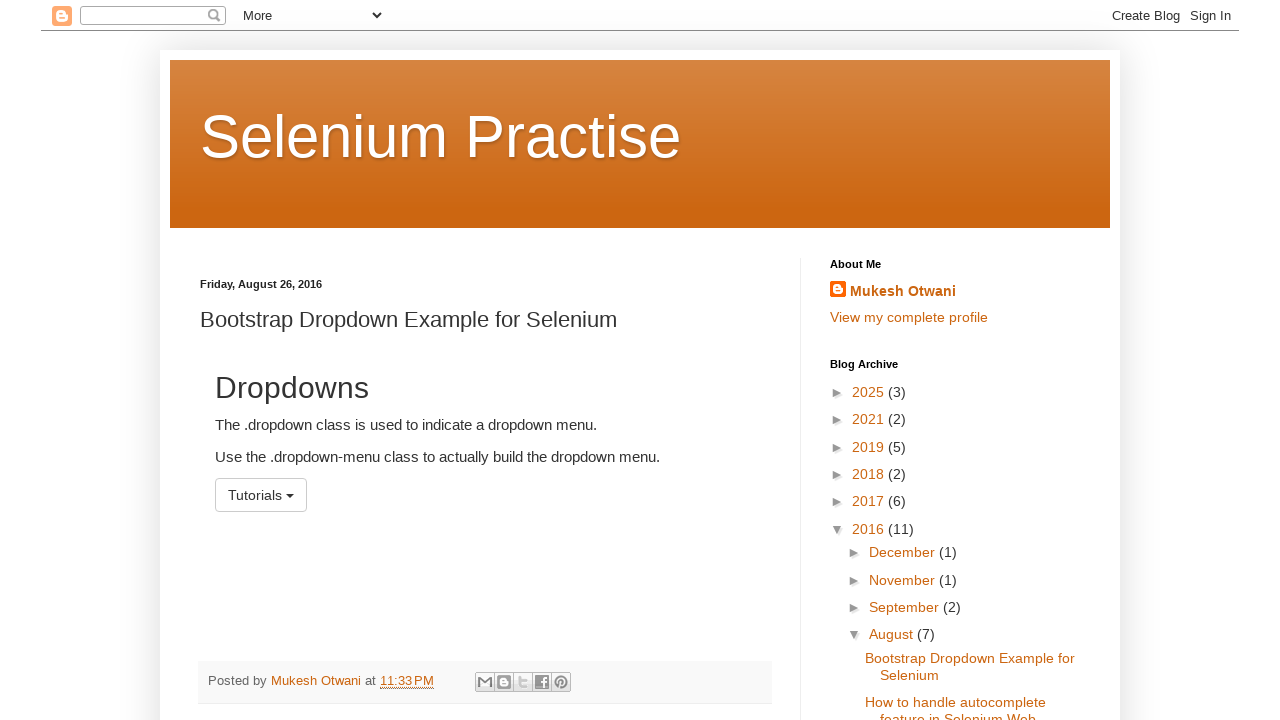

Clicked dropdown button to open menu at (261, 495) on button#menu1
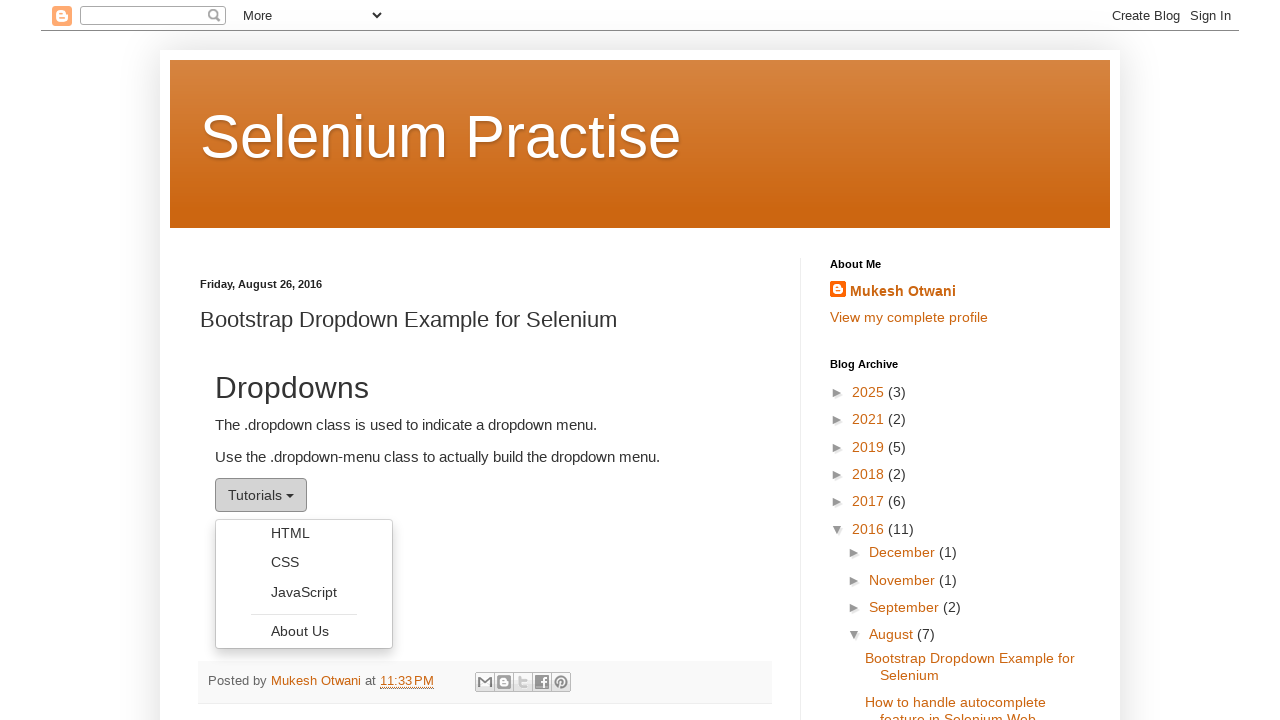

Dropdown menu became visible
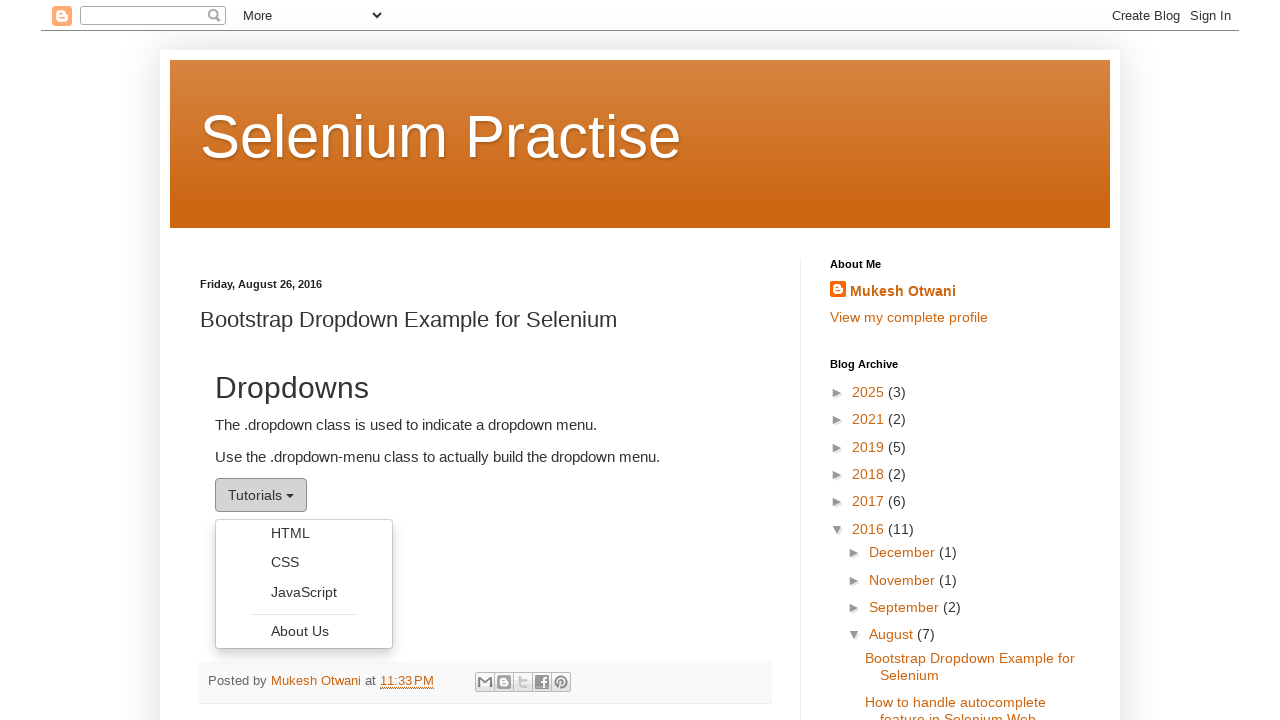

Retrieved all dropdown menu options
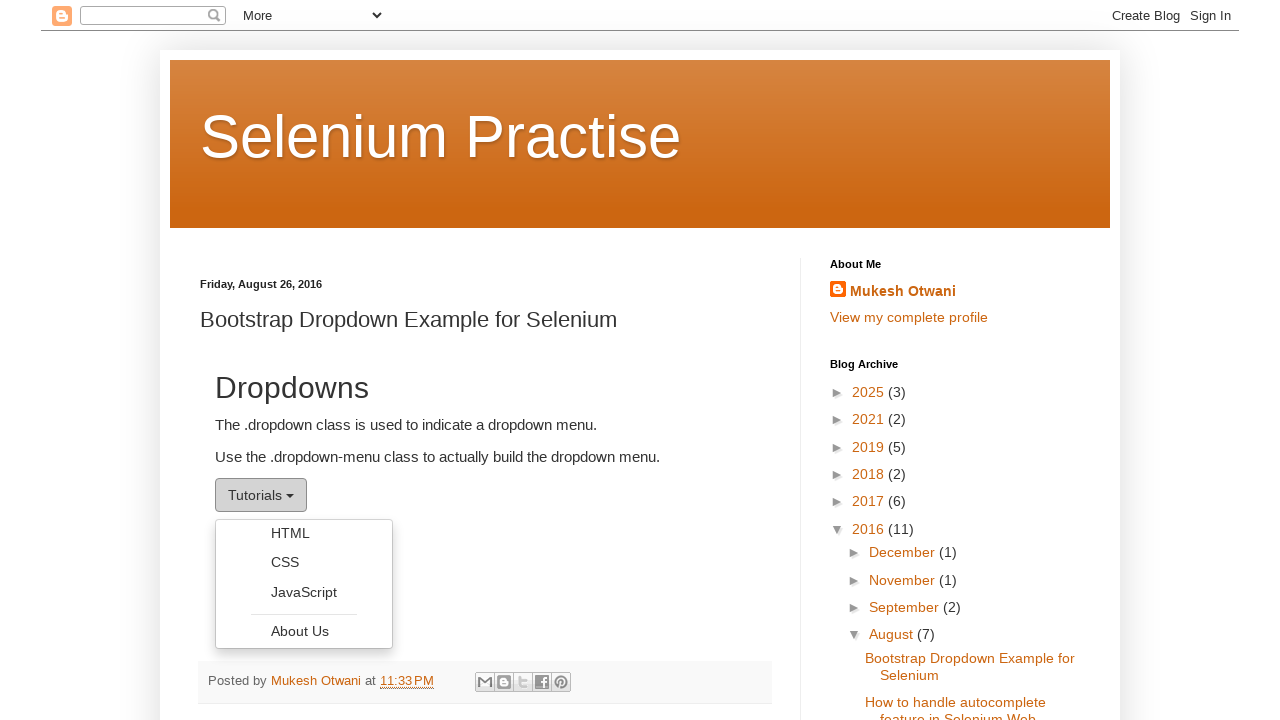

Selected CSS option from dropdown menu at (304, 562) on ul.dropdown-menu li a >> nth=1
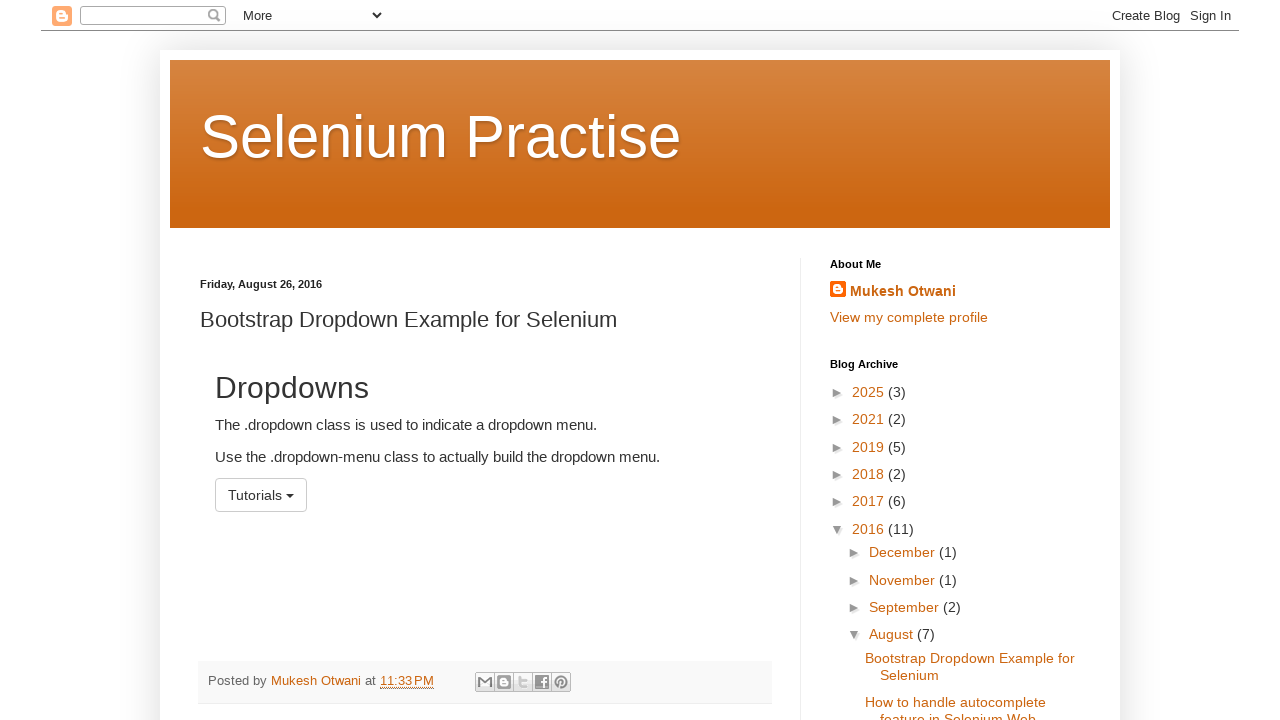

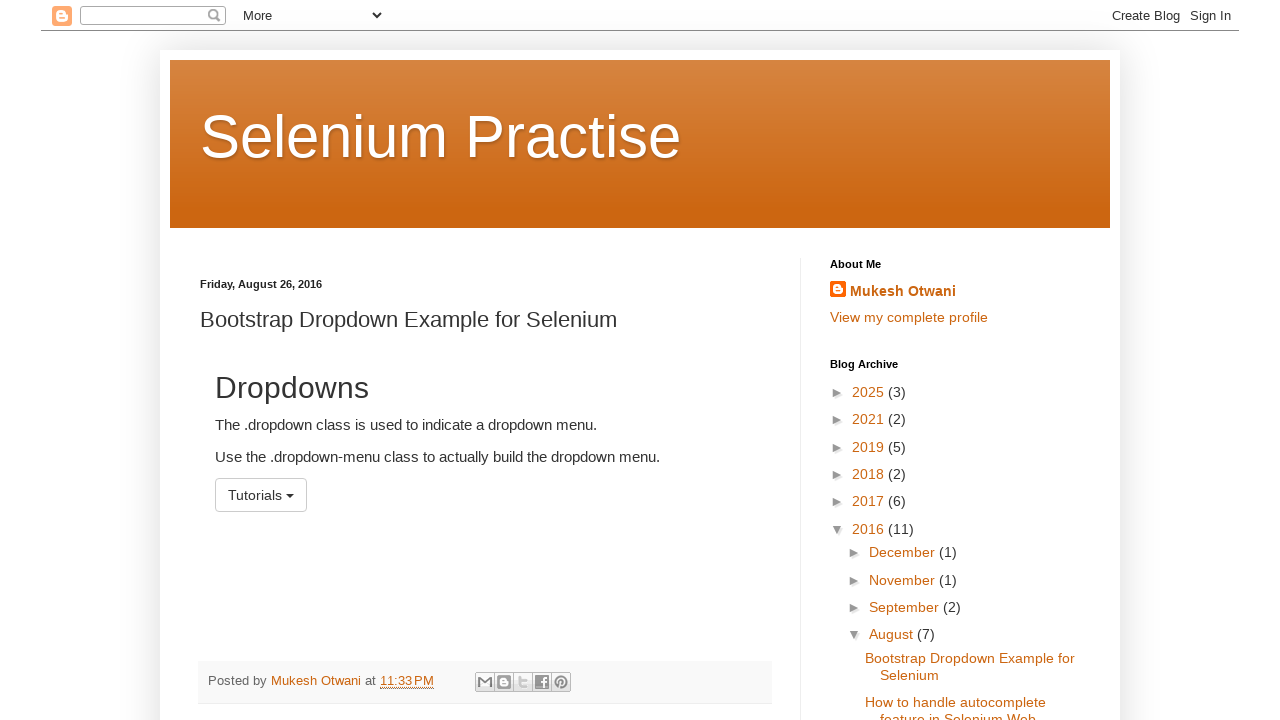